Tests dropdown interaction on BlazeDemo flight booking site by accessing departure and destination city dropdowns, verifying available options, and selecting a city from the departure dropdown.

Starting URL: https://blazedemo.com

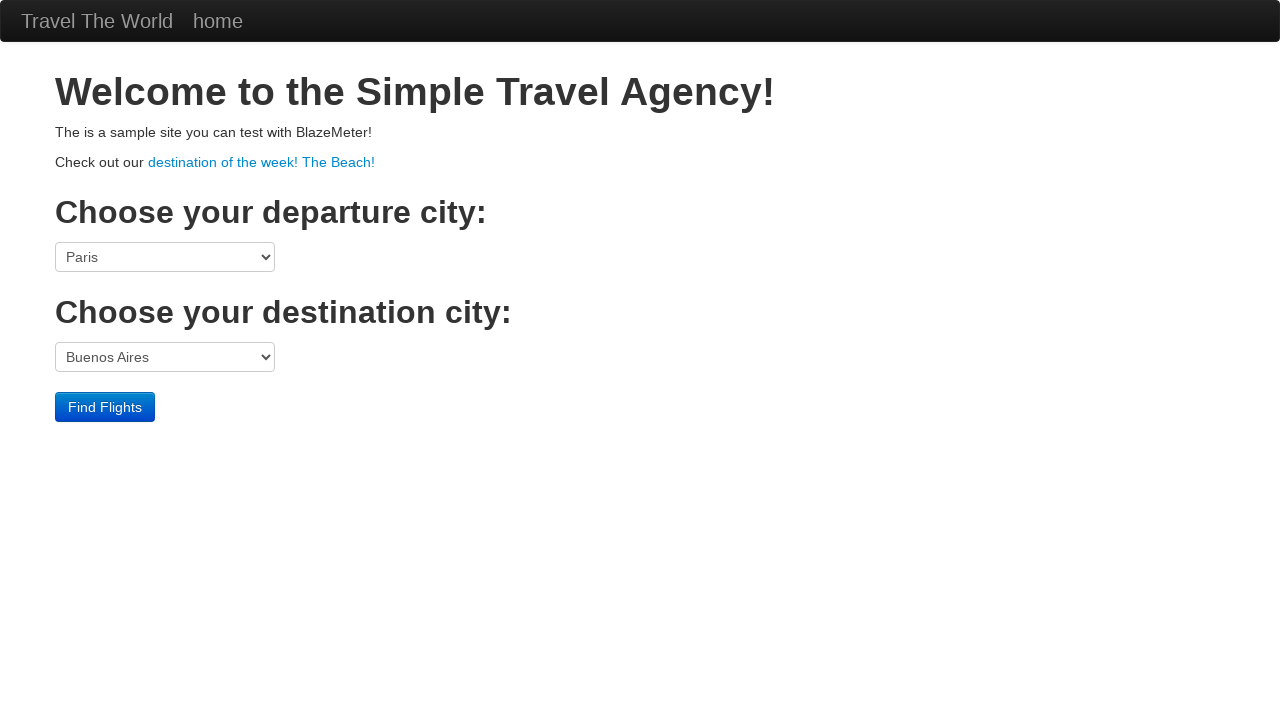

Waited for departure dropdown to load
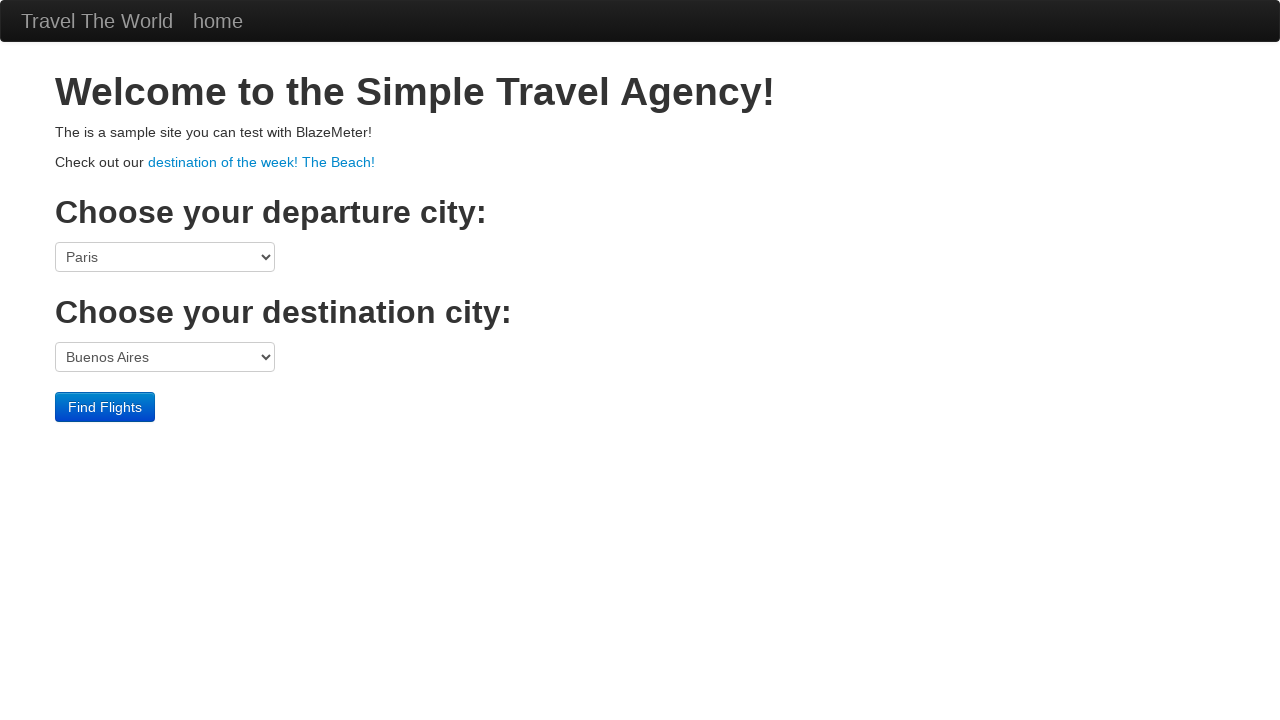

Located departure city dropdown
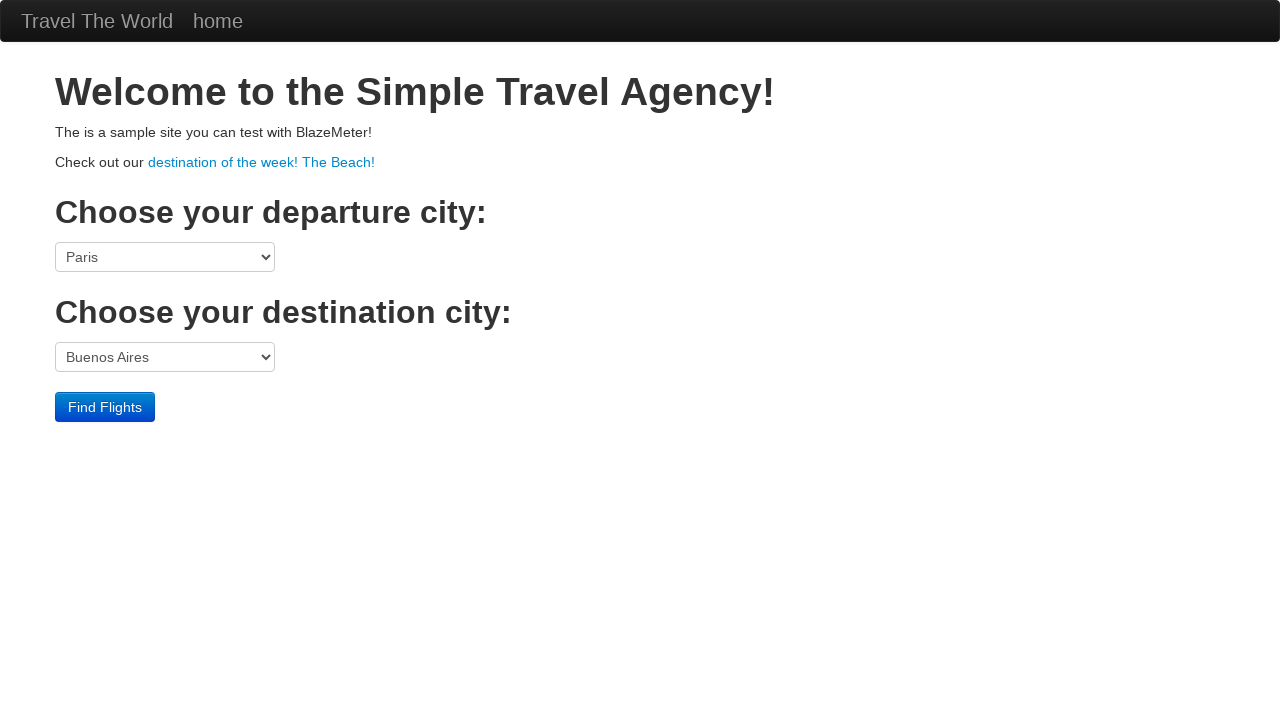

Located destination city dropdown
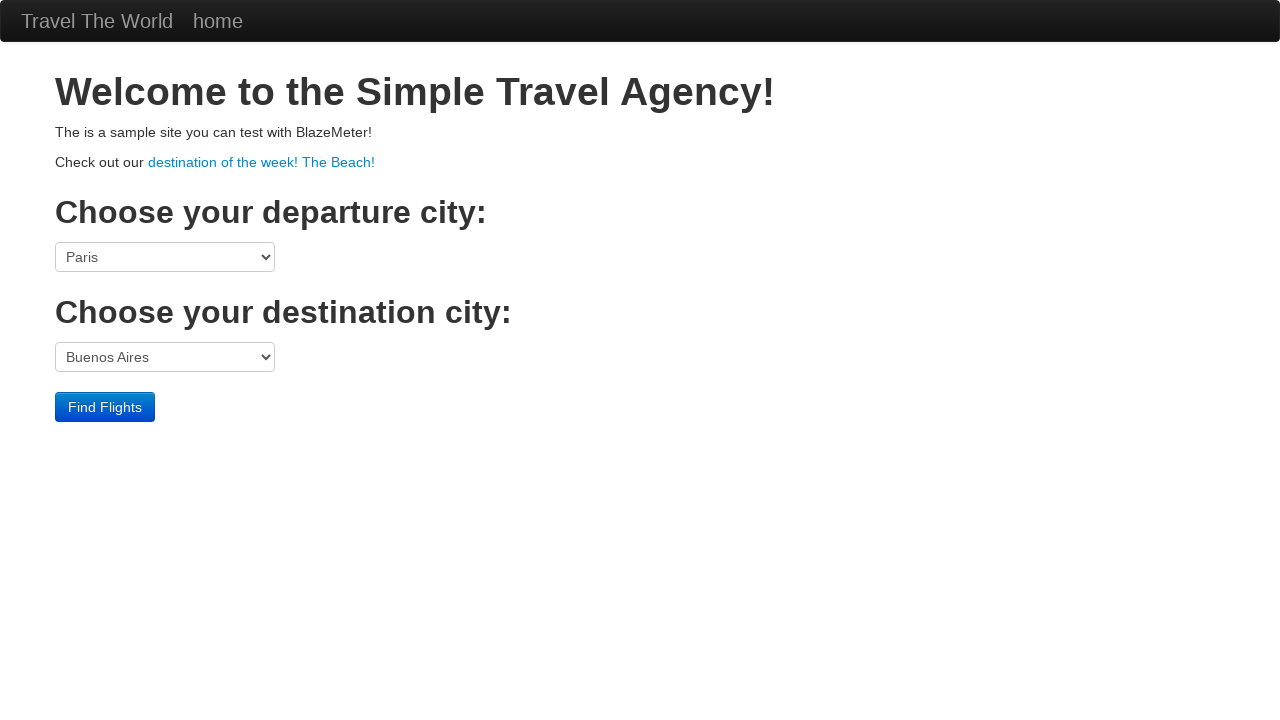

Verified departure dropdown is visible
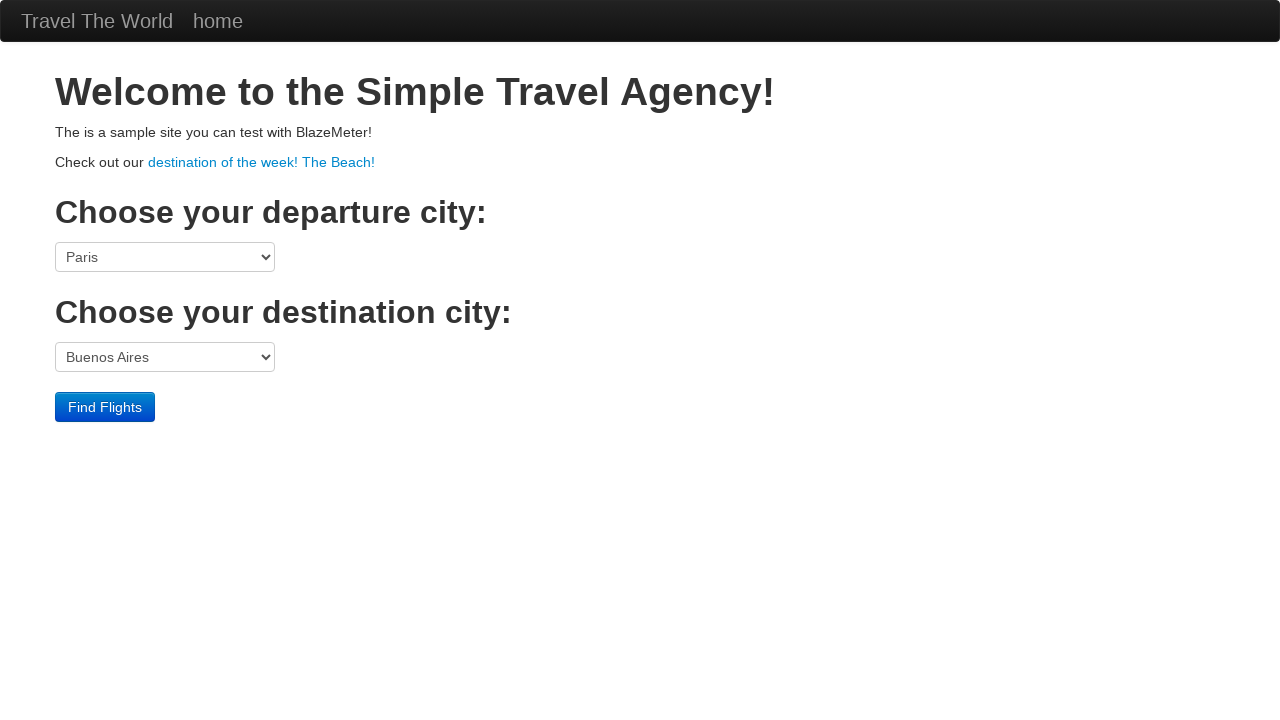

Verified destination dropdown is visible
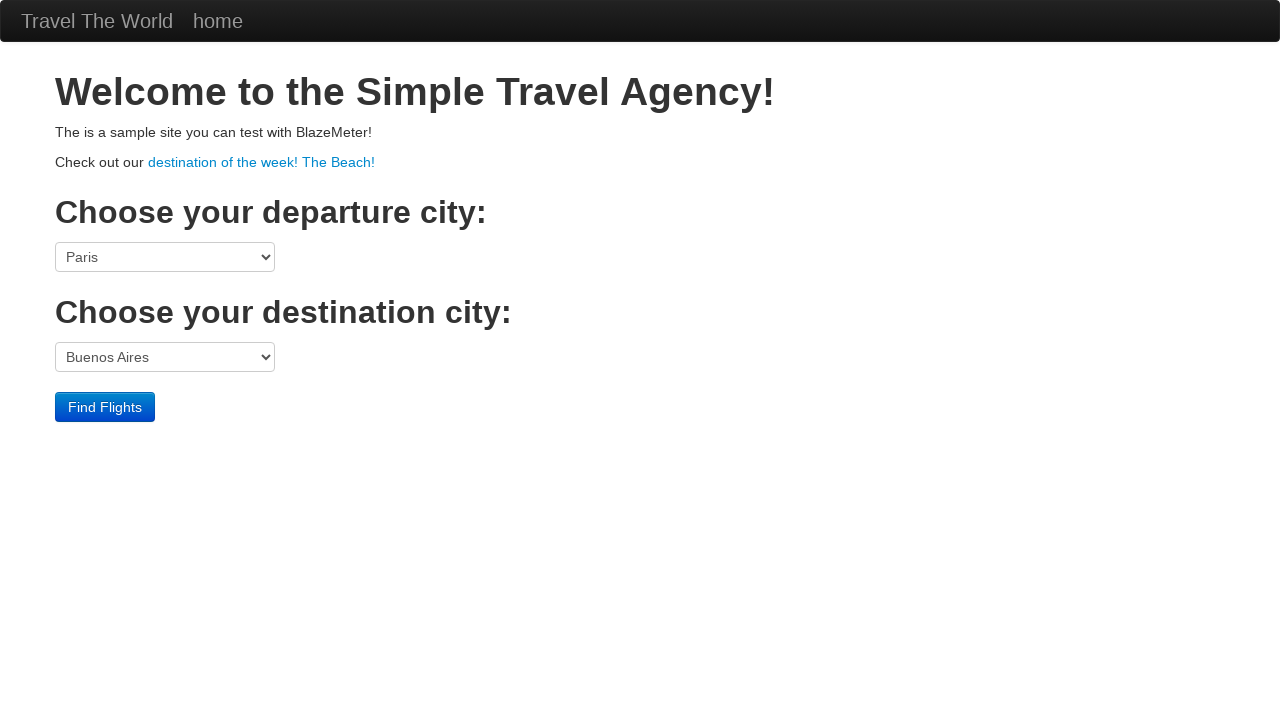

Selected 'Boston' from departure dropdown on select >> nth=0
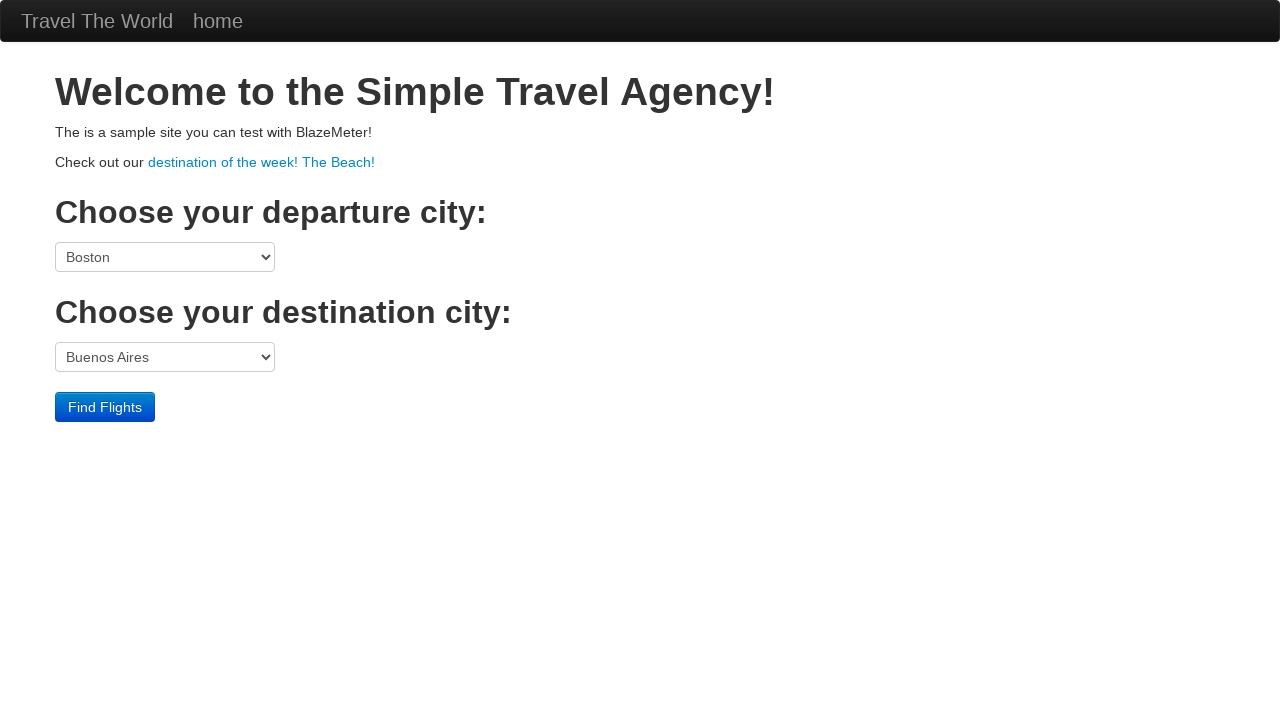

Selected 'London' from destination dropdown on select >> nth=1
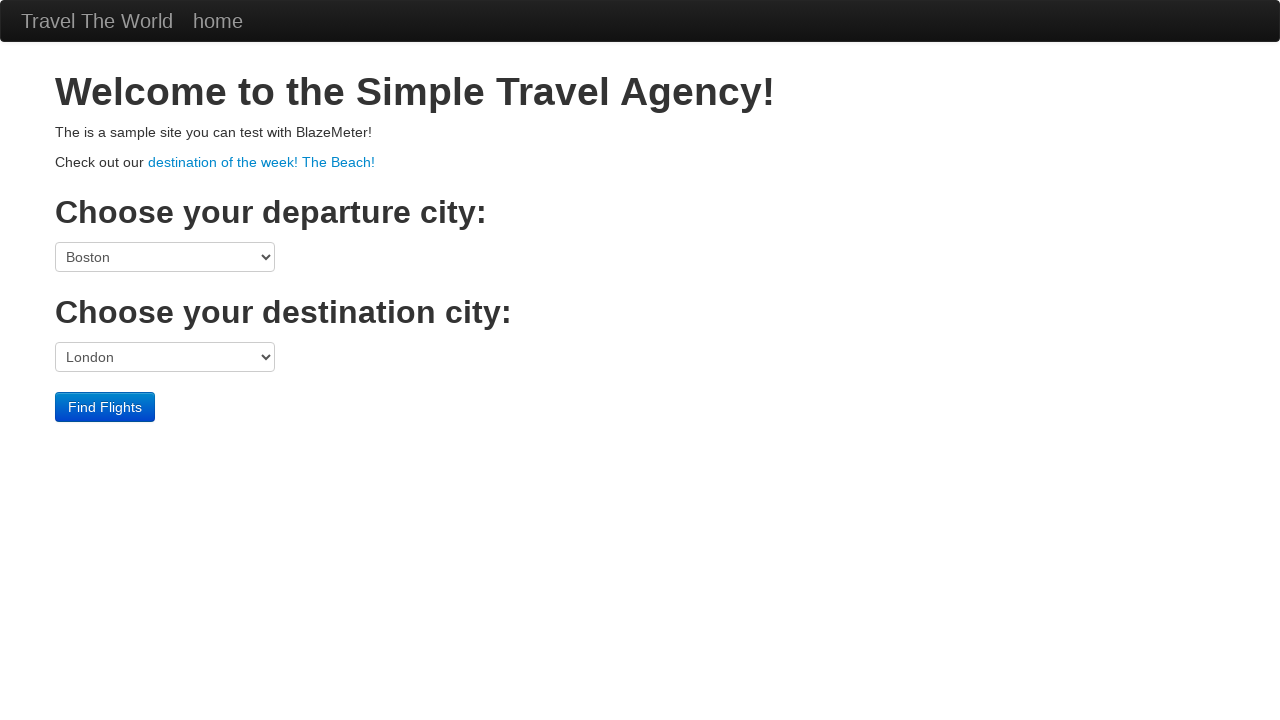

Clicked 'Find Flights' button to search for flights at (105, 407) on input[type='submit']
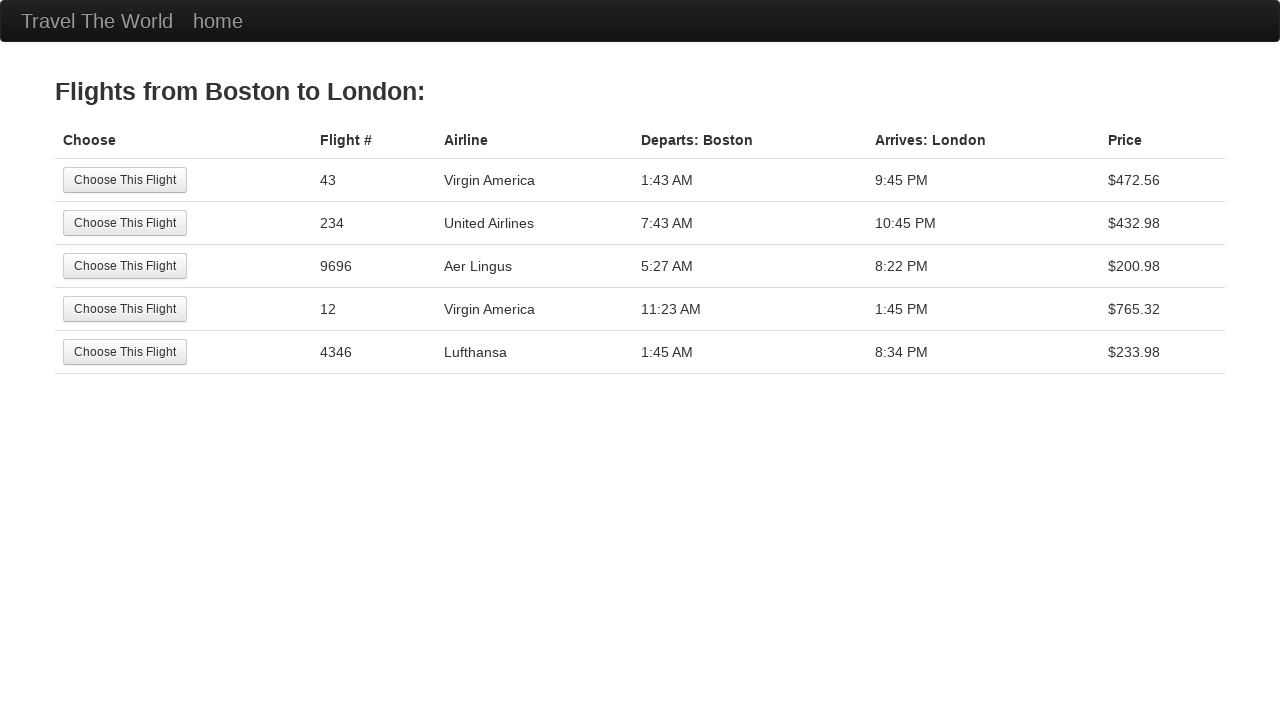

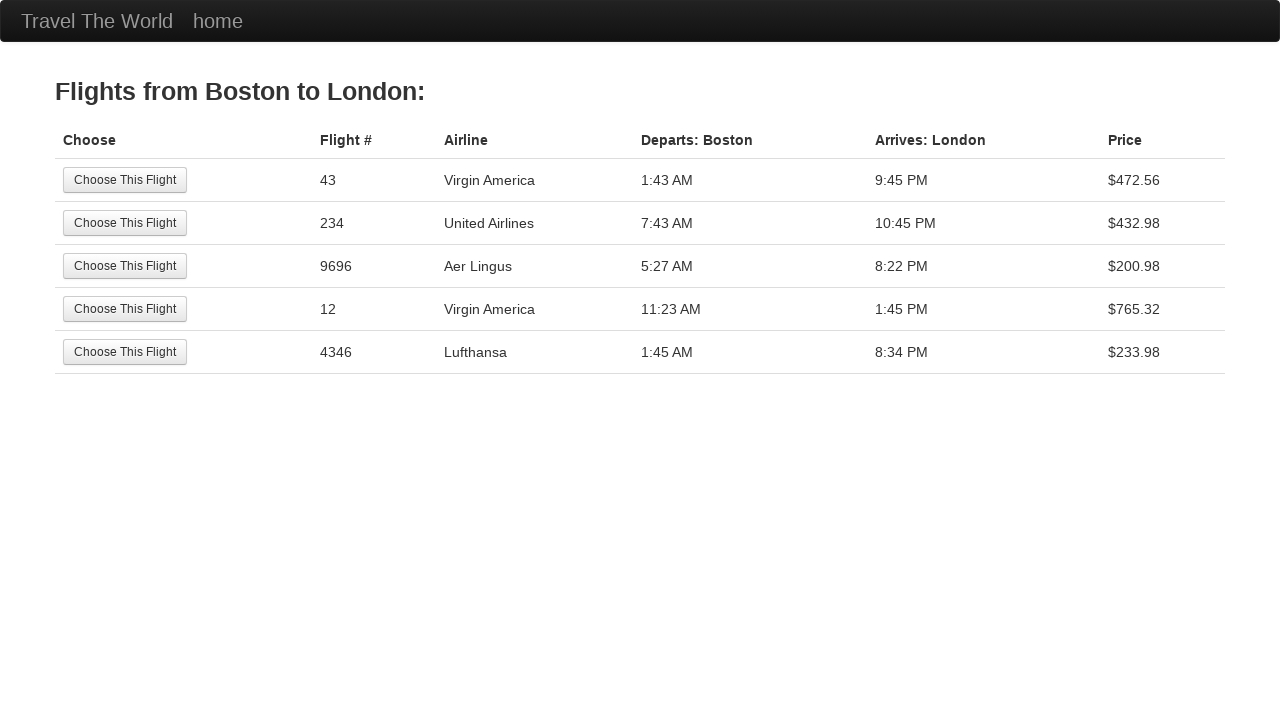